Tests the search box element on TechProEducation website by verifying its tag name and class attribute values

Starting URL: https://techproeducation.com

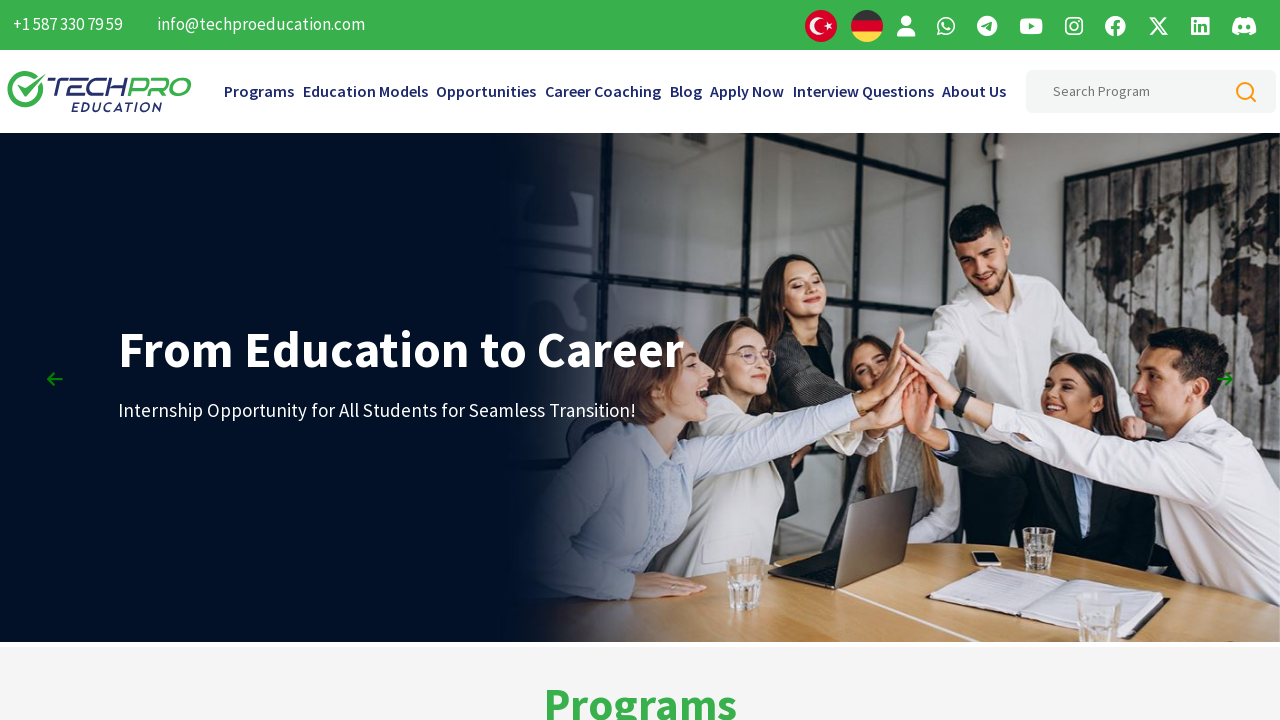

Clicked sign up button
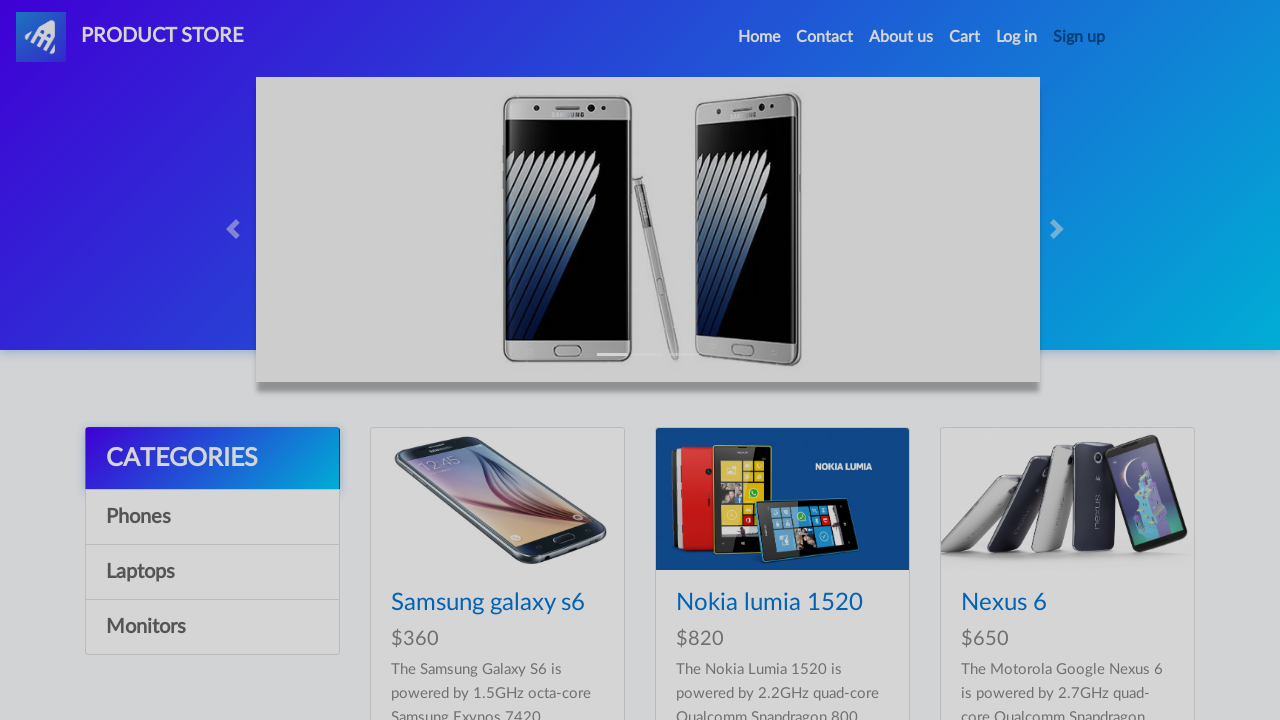

Filled username field with short username 'pyt' (less than 8 characters)
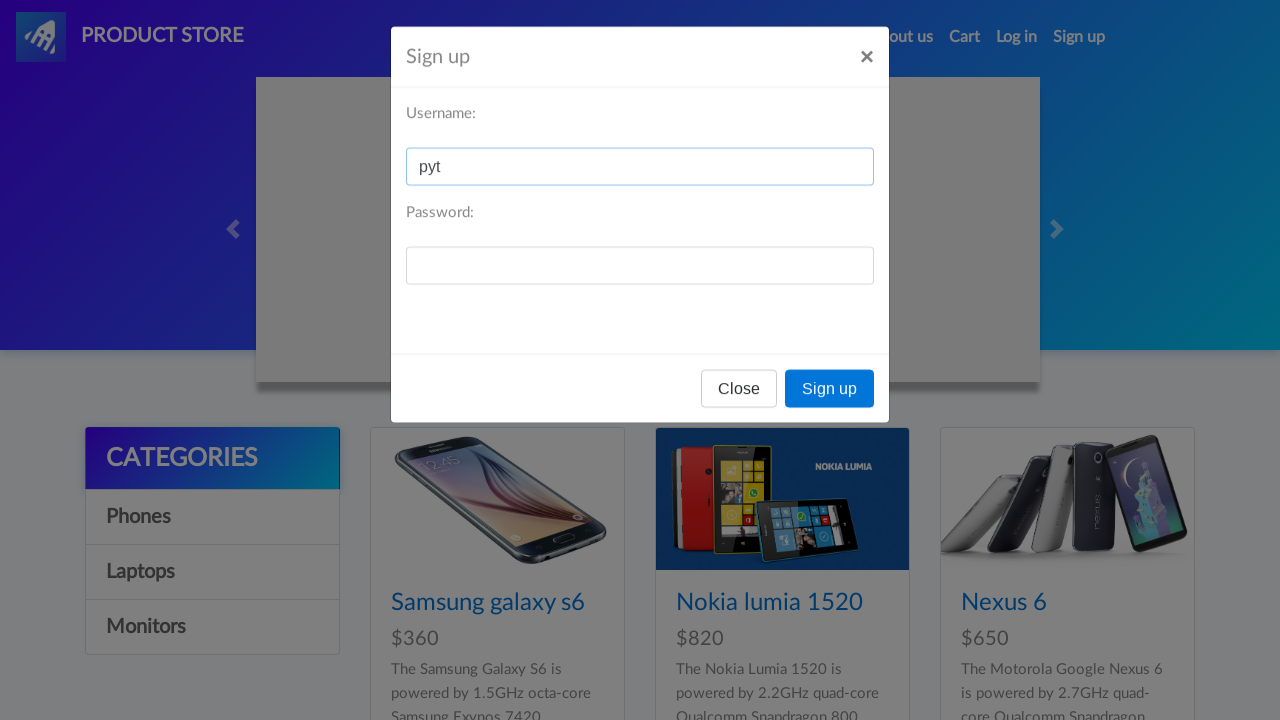

Filled password field with 'rvrahardian'
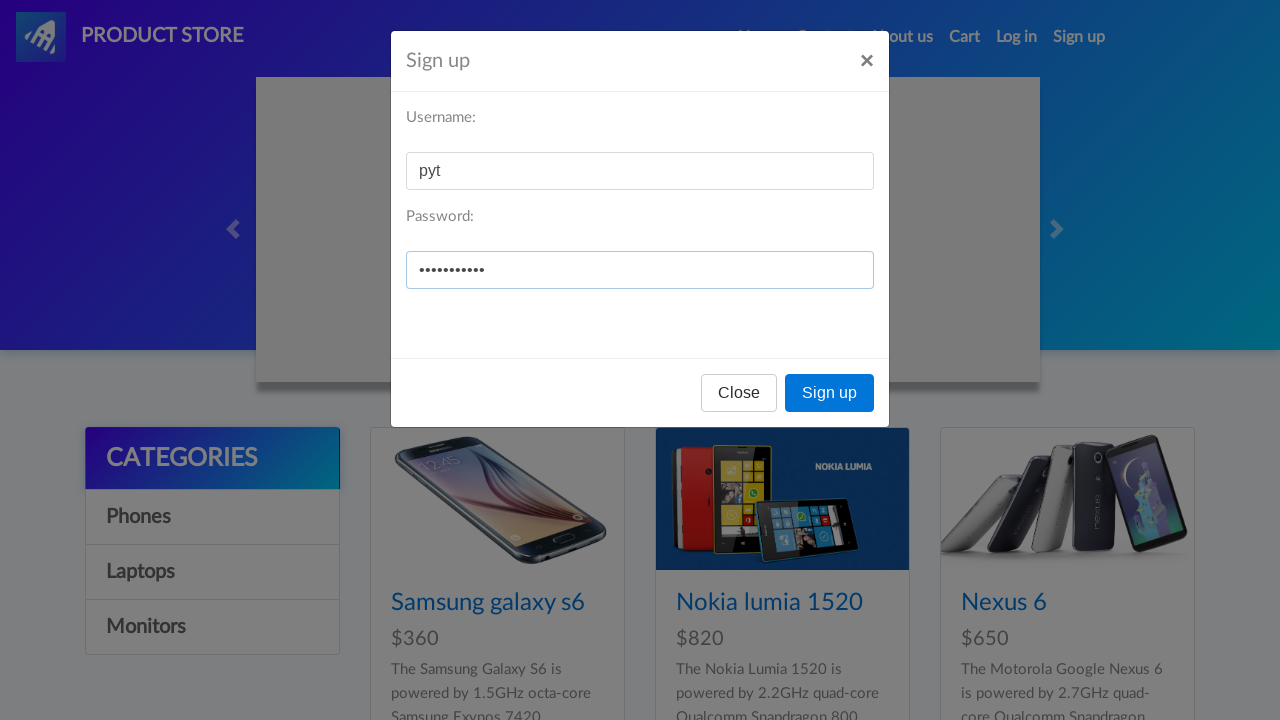

Clicked sign up submit button
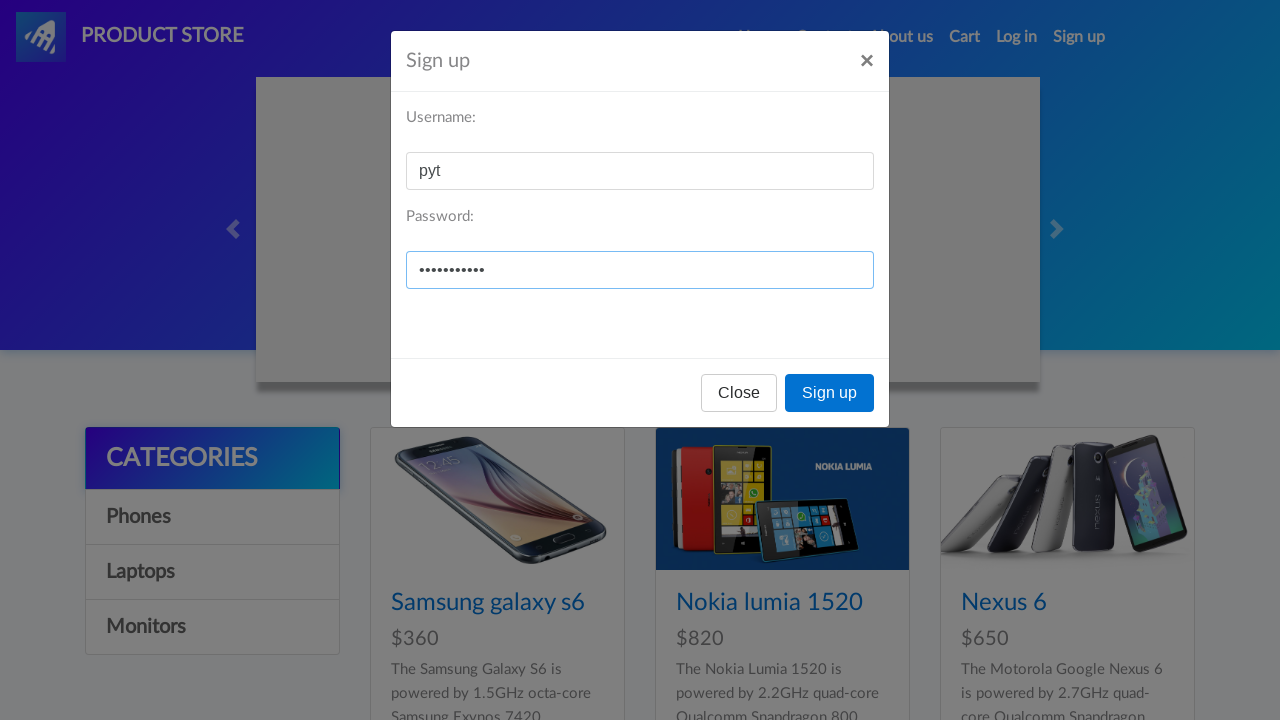

Set up dialog handler to accept alert
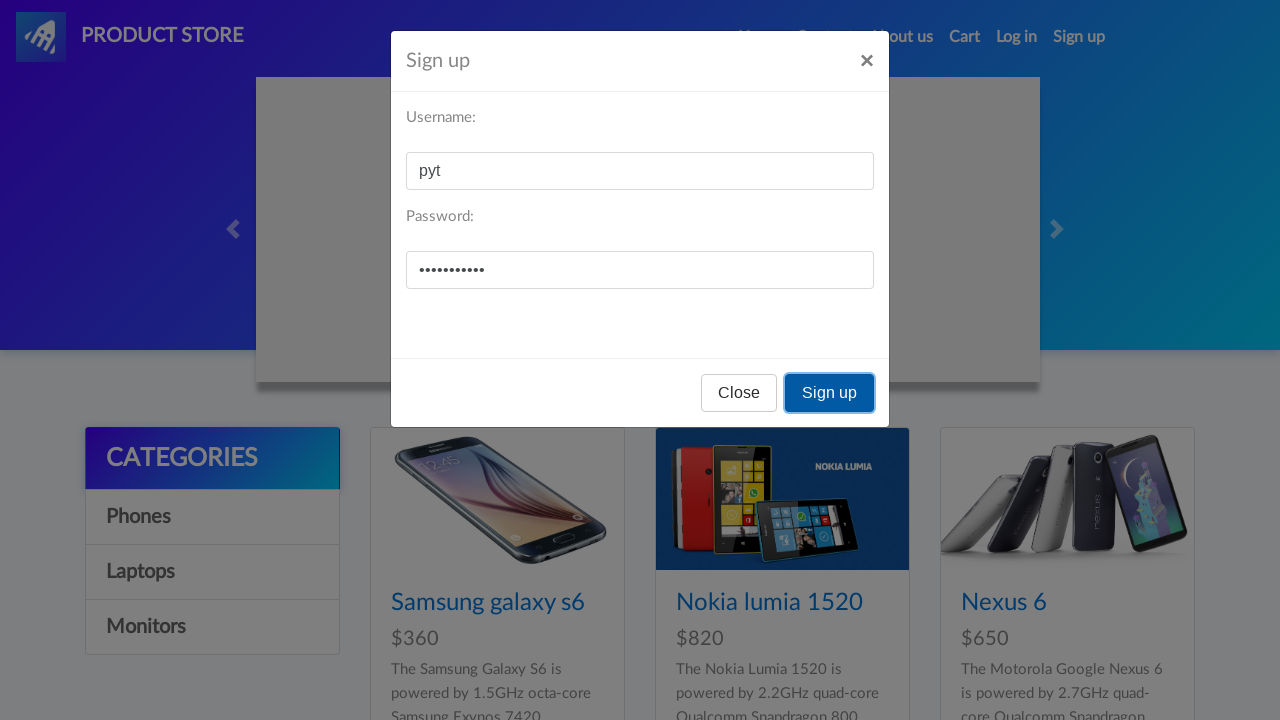

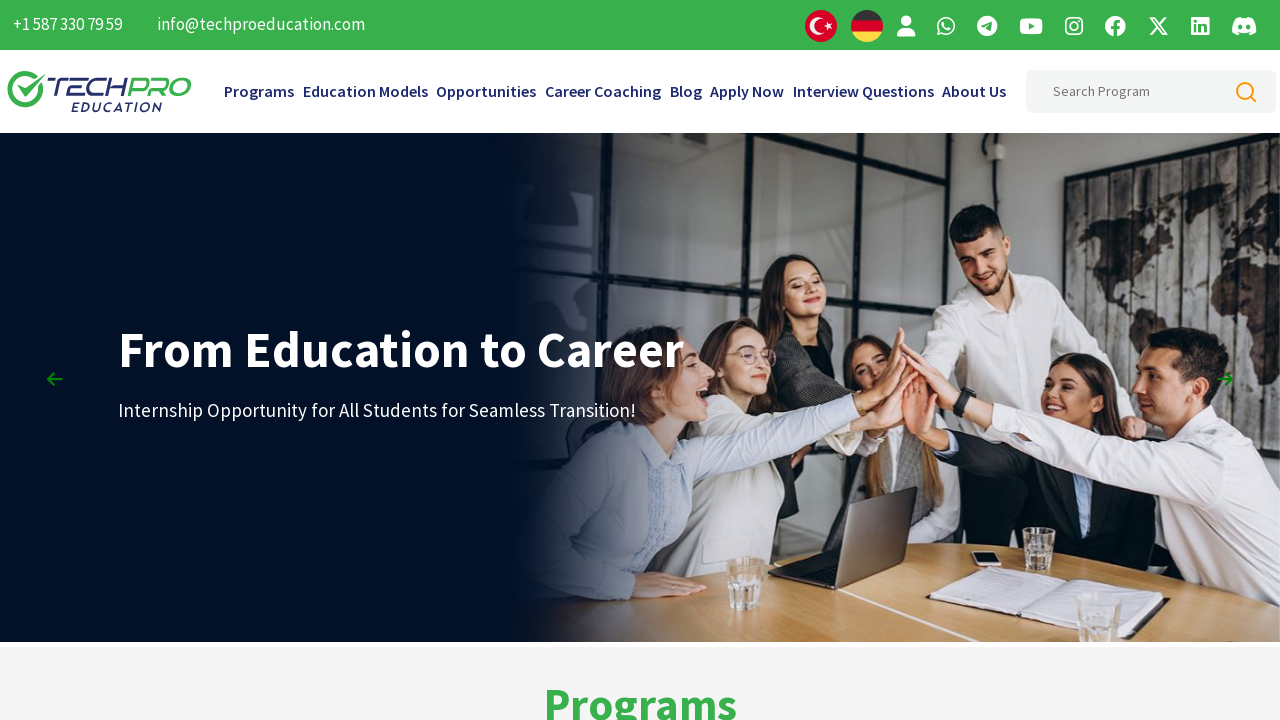